Tests navigation to Browse Languages and back to home page, verifying the welcome message is displayed

Starting URL: http://www.99-bottles-of-beer.net/

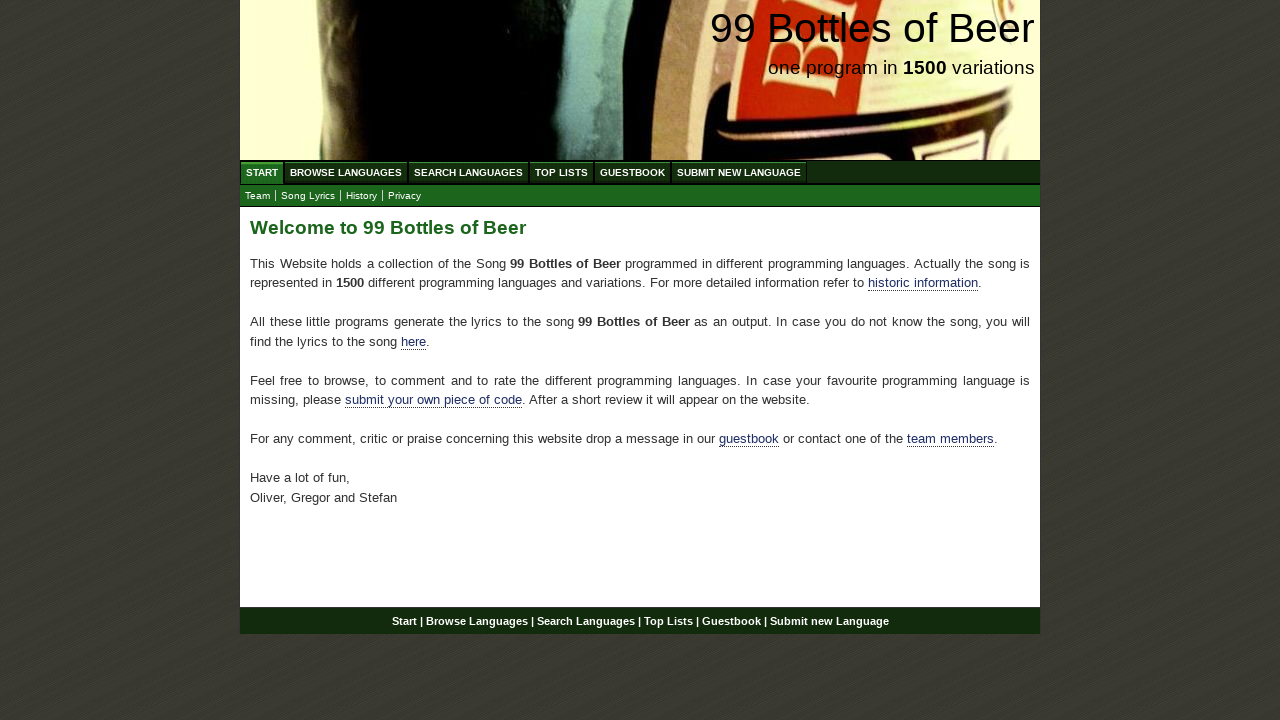

Clicked on Browse Languages menu item at (346, 172) on #menu li a[href='/abc.html']
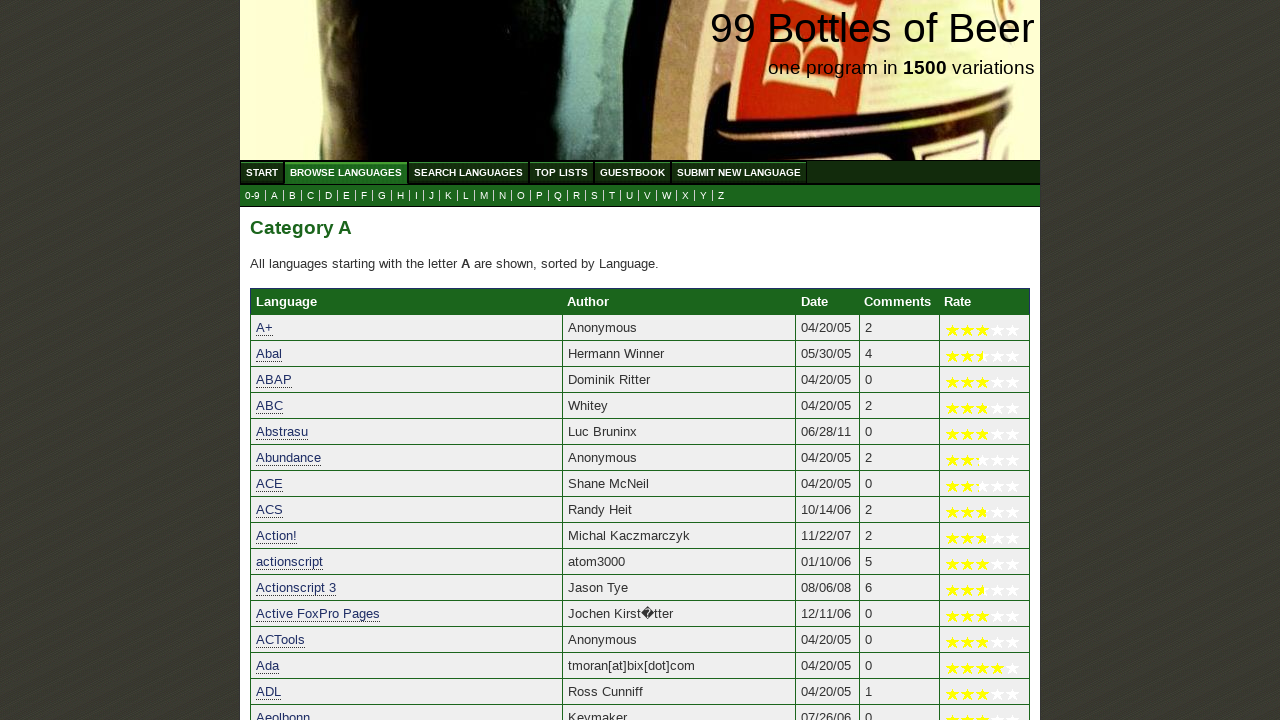

Clicked on Start menu item to return home at (262, 172) on #menu li a[href='/']
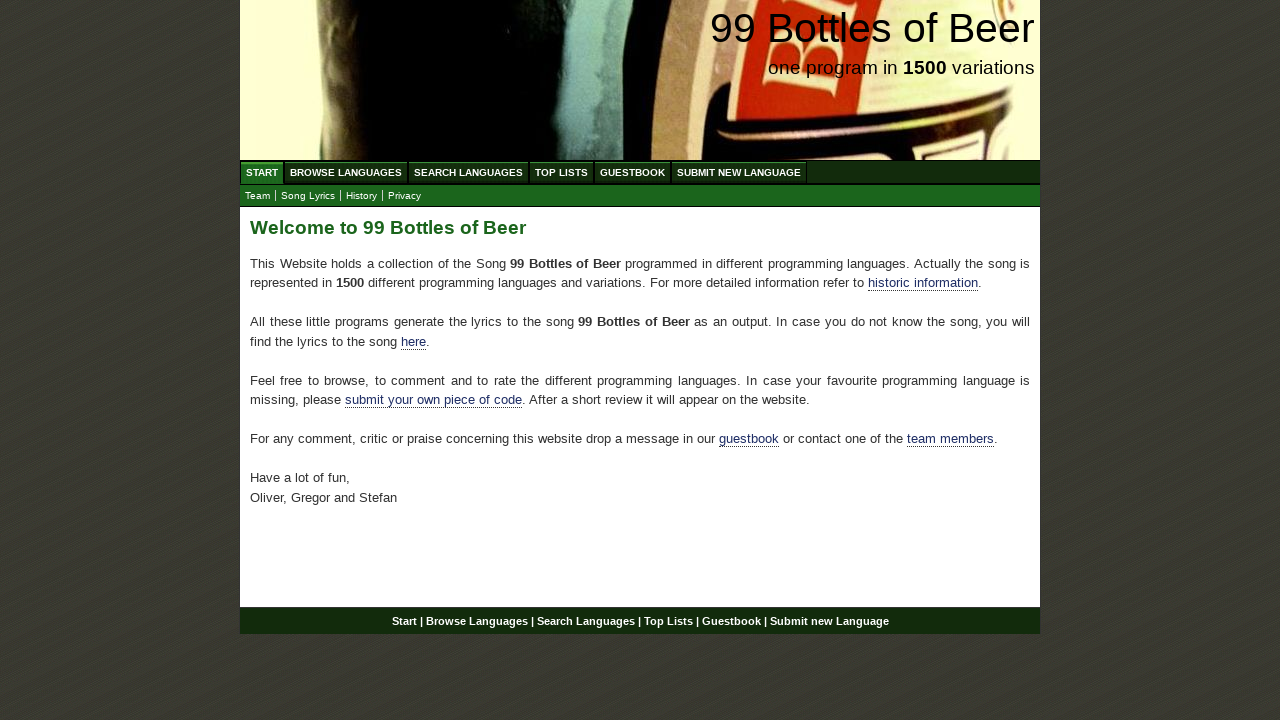

Verified welcome message is displayed
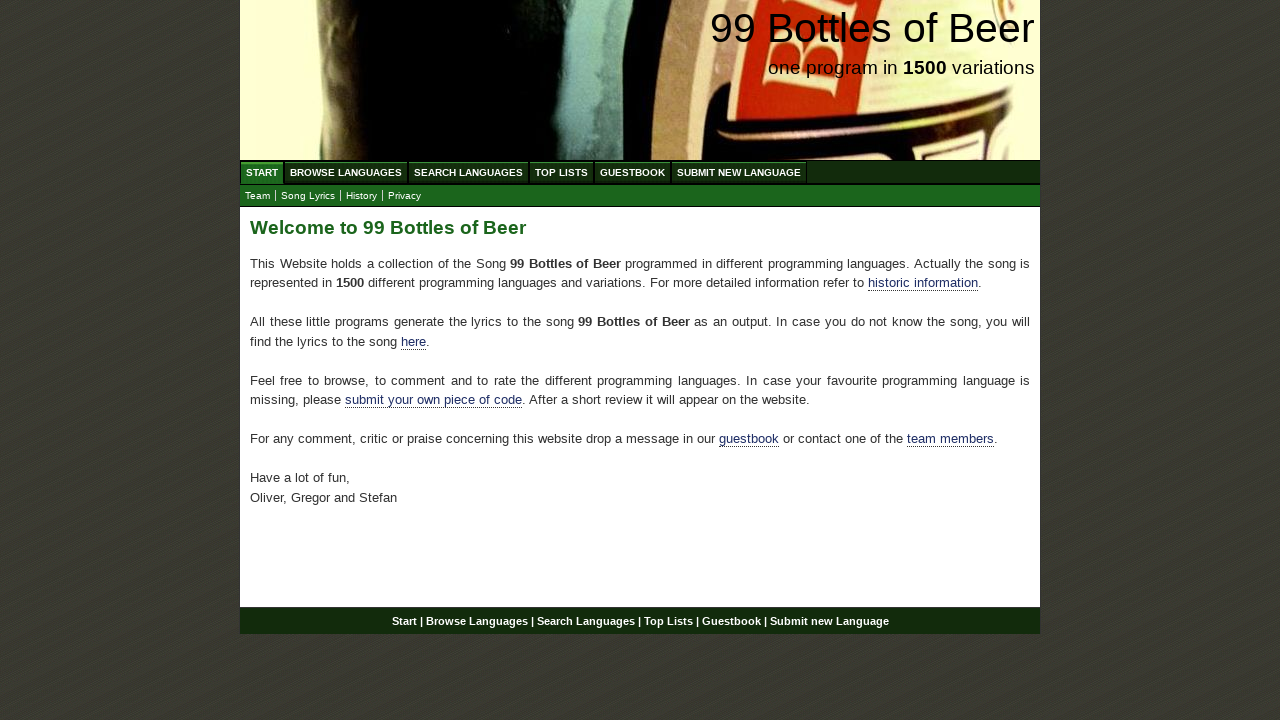

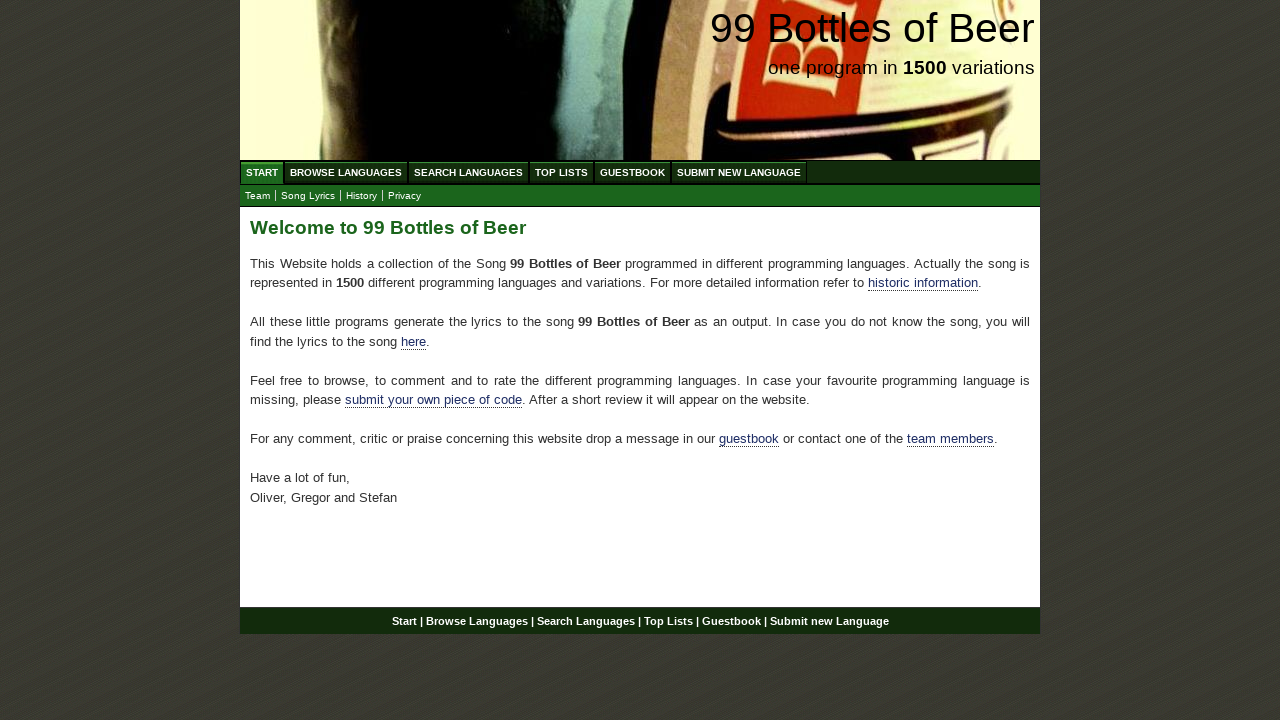